Tests adding a product to basket and viewing the cart to verify subtotal and tax calculations are displayed correctly.

Starting URL: http://practice.automationtesting.in/

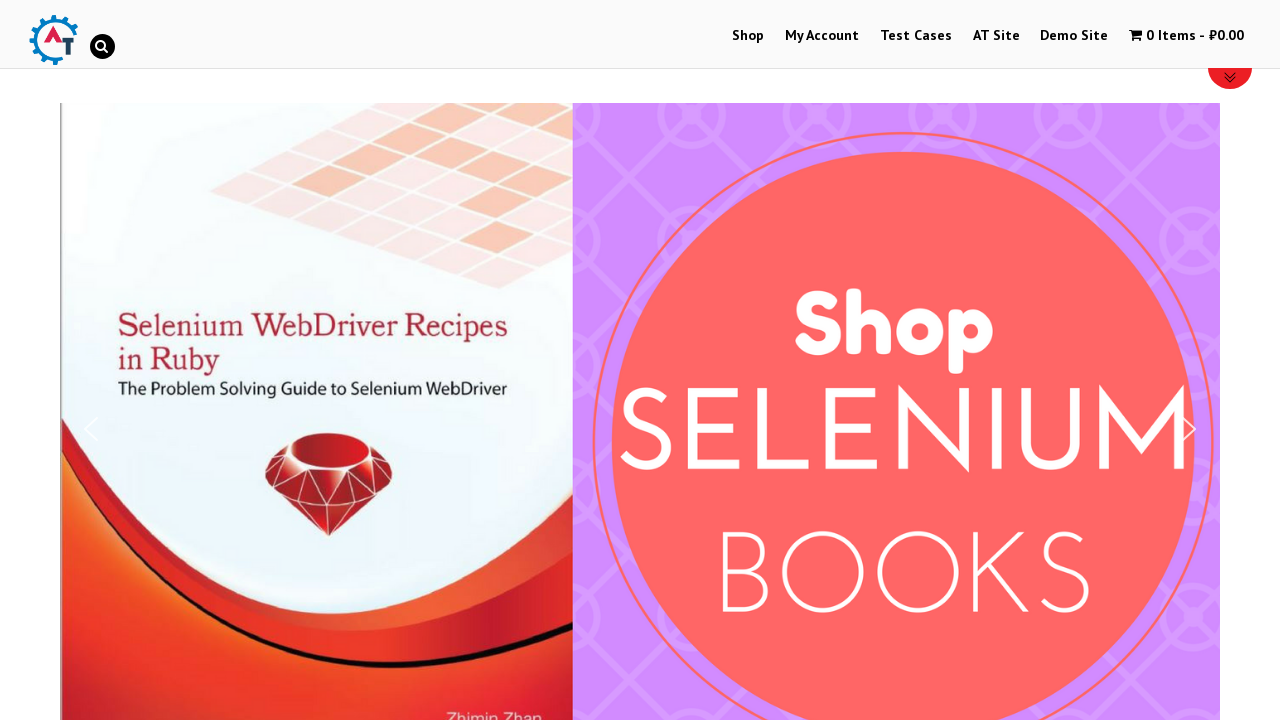

Clicked on Shop menu at (748, 36) on xpath=//li[@id='menu-item-40']/a
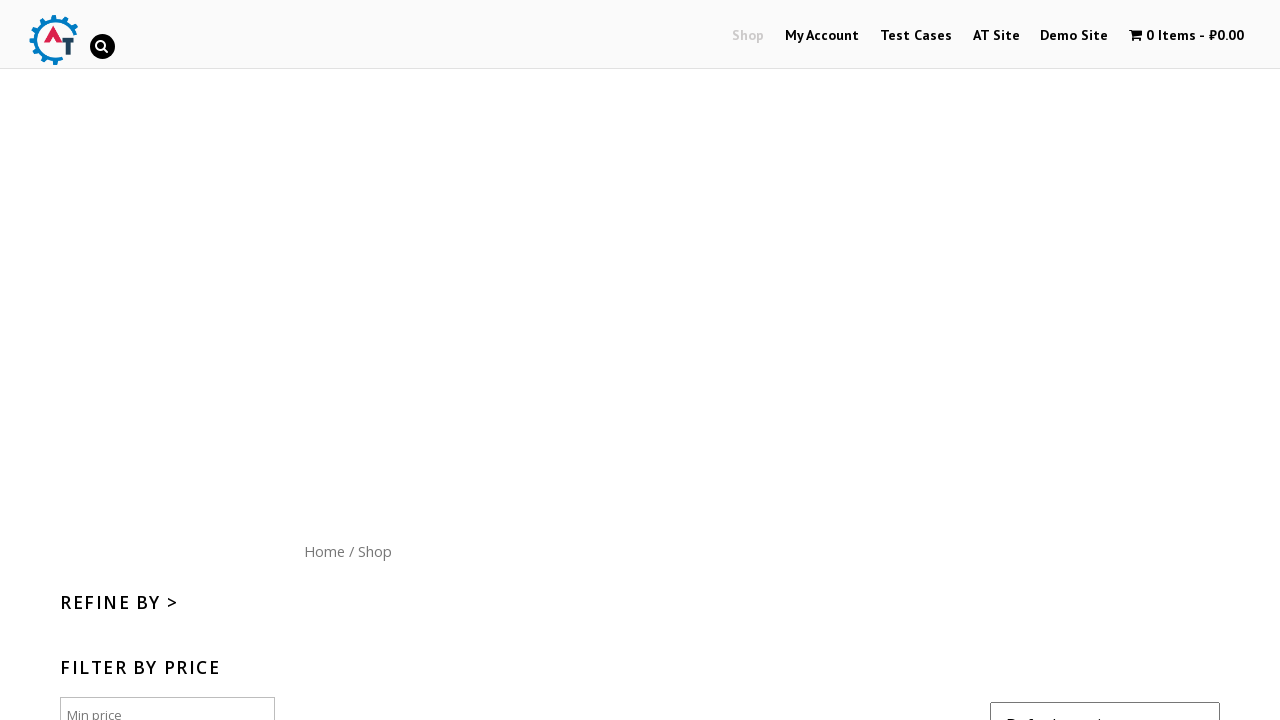

Shop page loaded and product list is visible
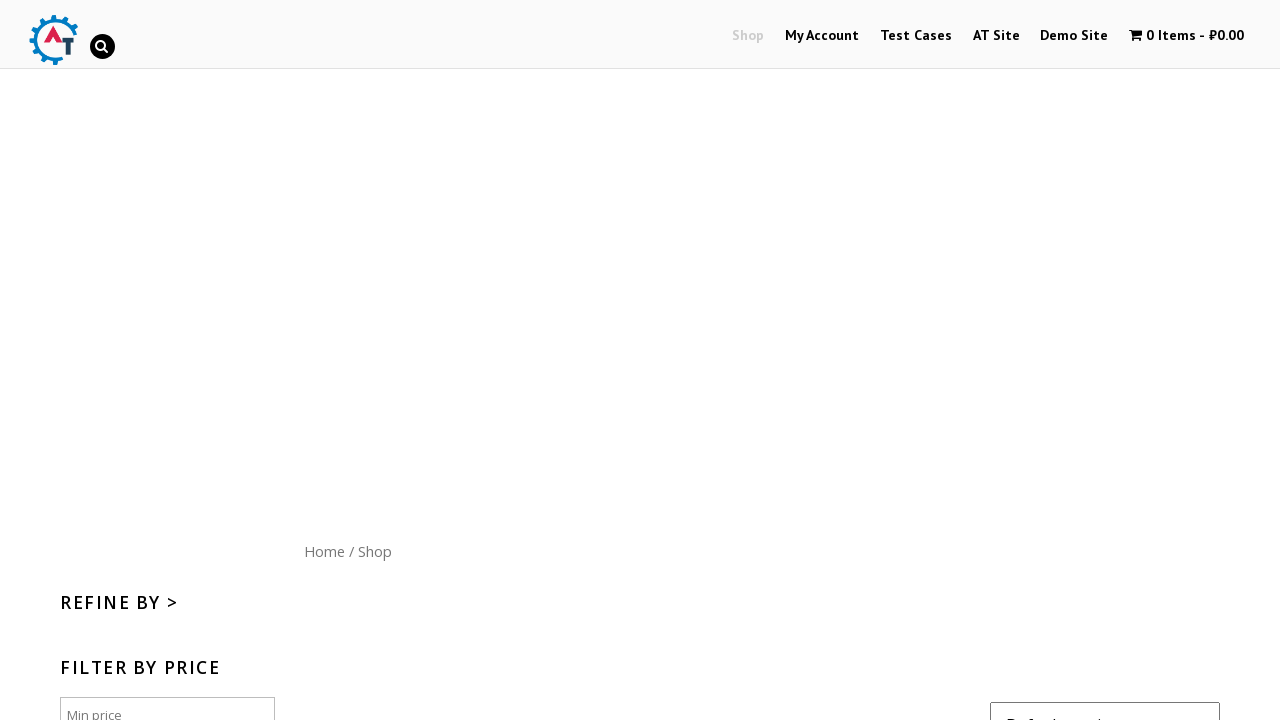

Clicked Add to Basket button for a product at (642, 361) on xpath=//*[@id='content']/ul/li[2]/a[2]
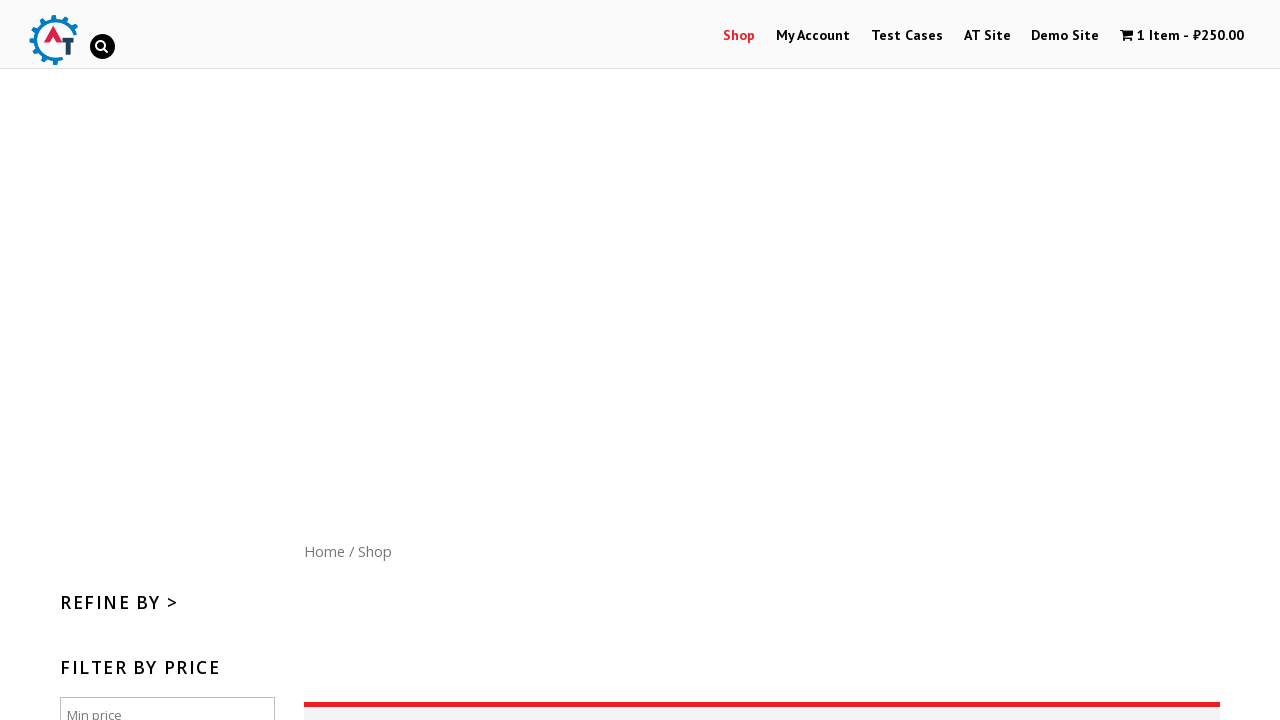

Waited 2 seconds for cart update to process
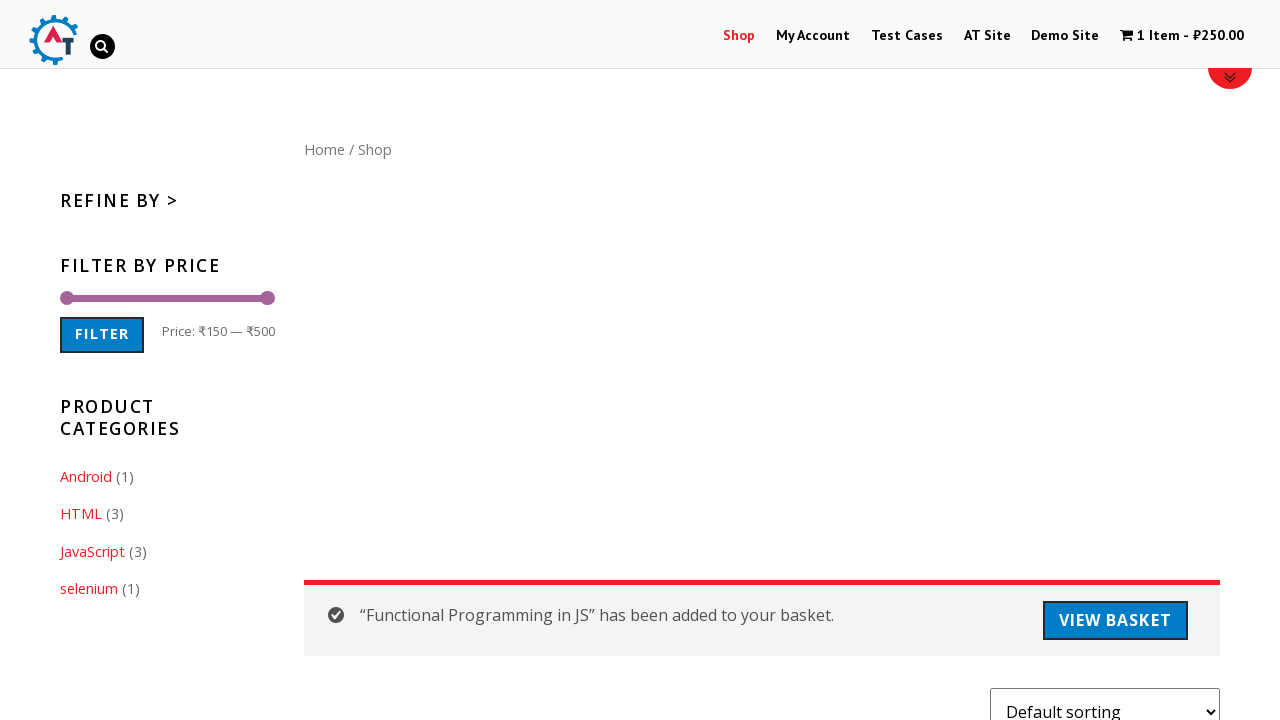

Clicked on cart menu to view basket at (1182, 36) on #wpmenucartli a
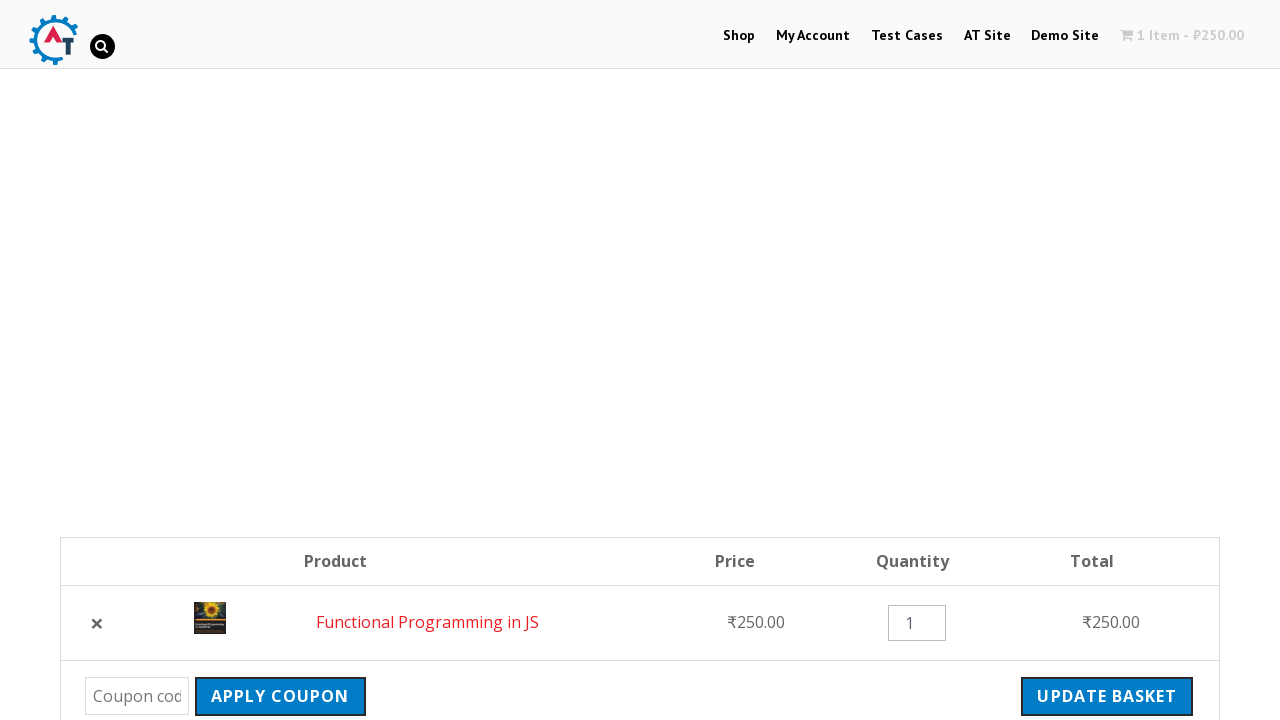

Basket page loaded and entry content is visible
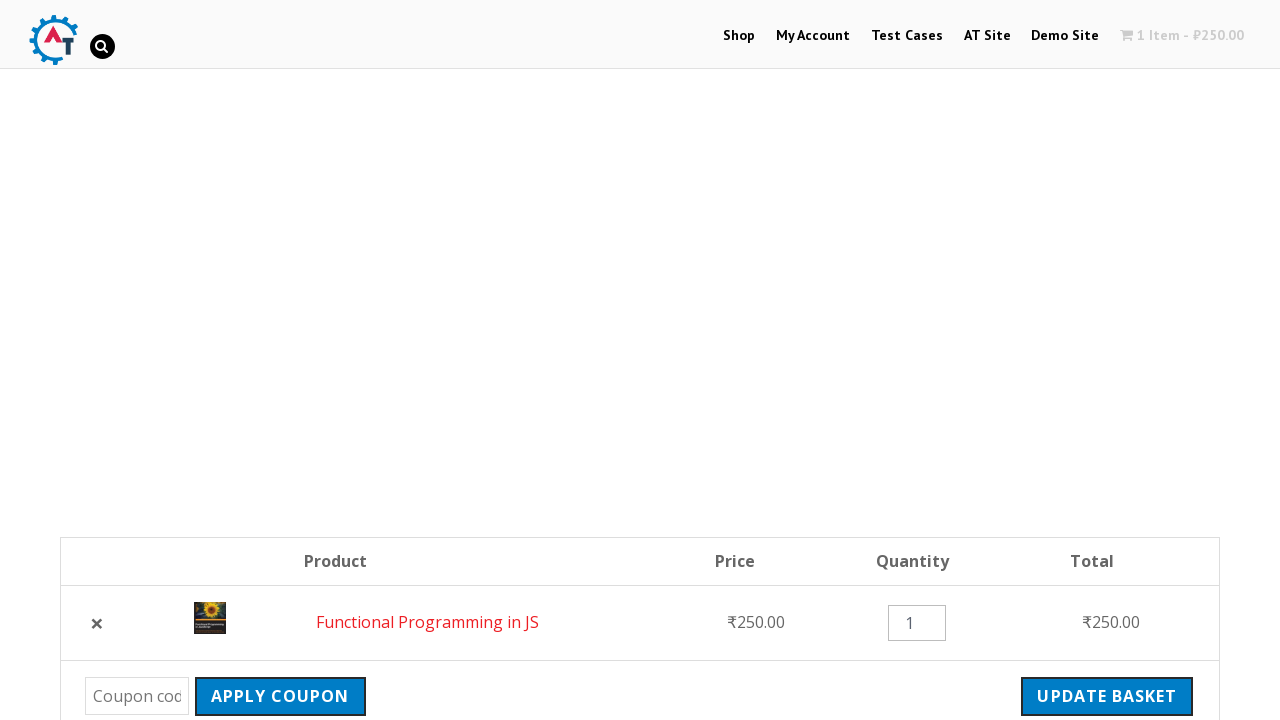

Subtotal row is displayed in basket
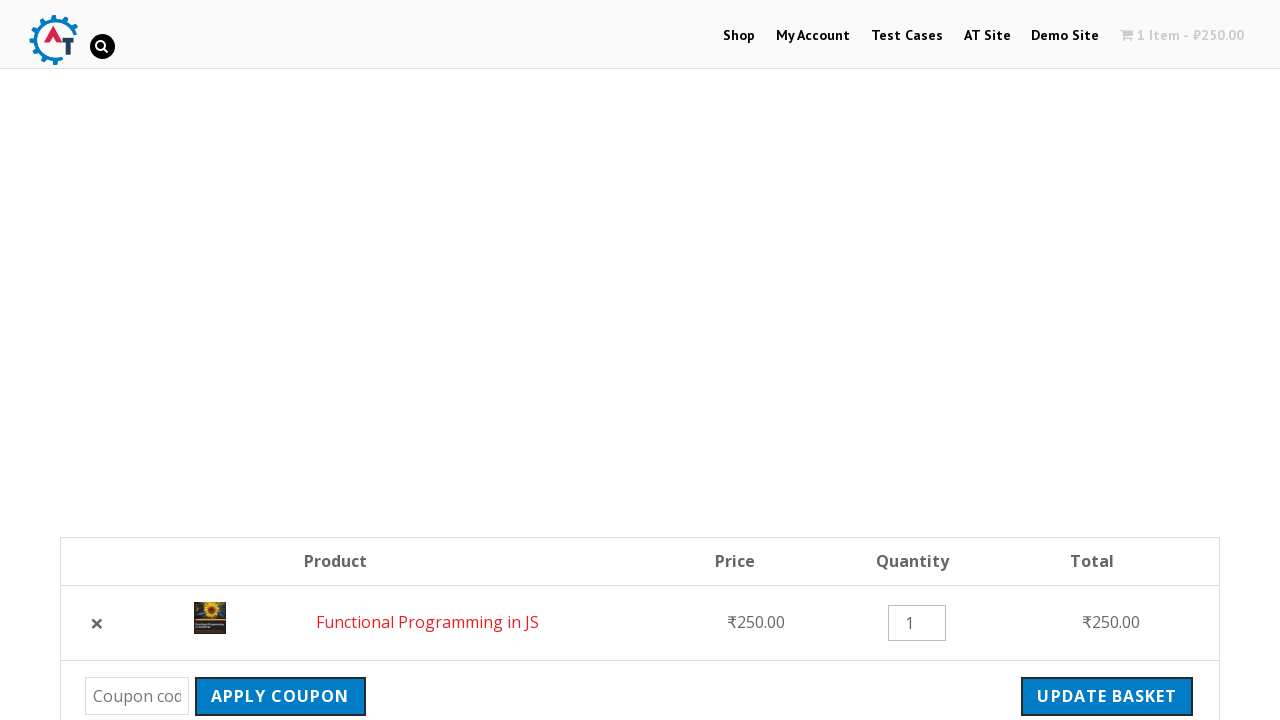

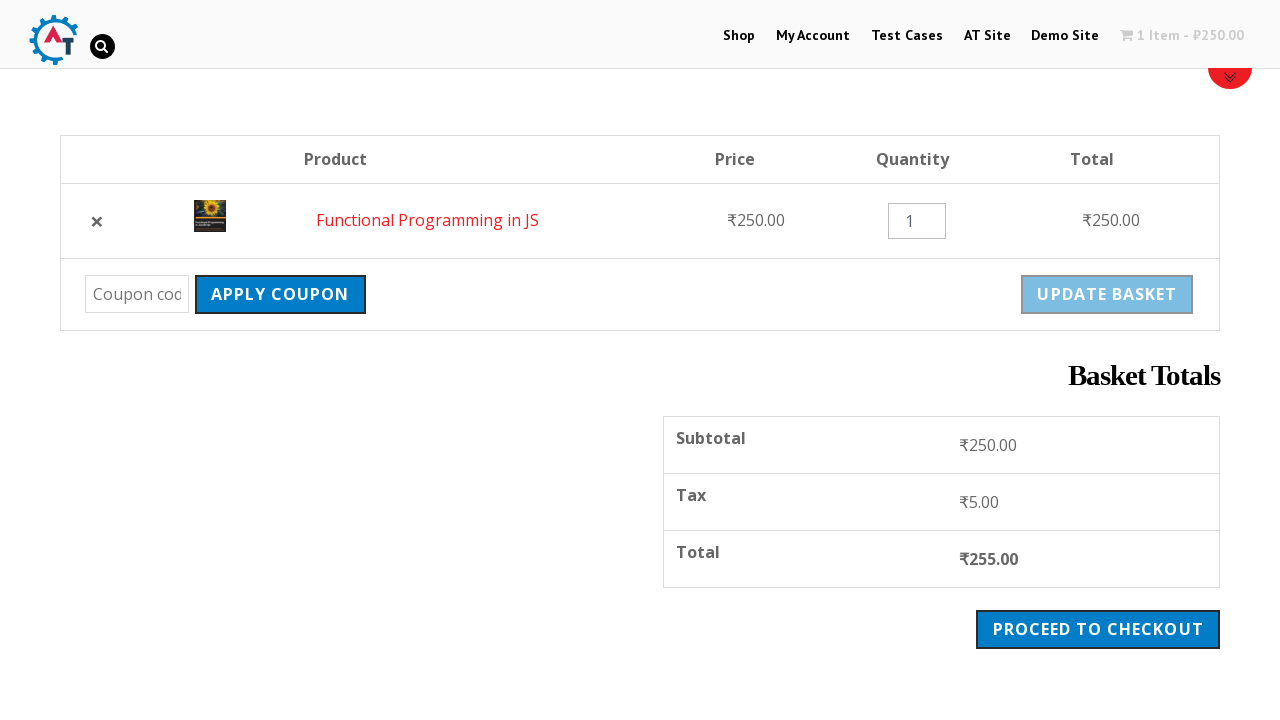